Searches for the name "Alice" in the search field on a banking demo website

Starting URL: http://zero.webappsecurity.com/index.html

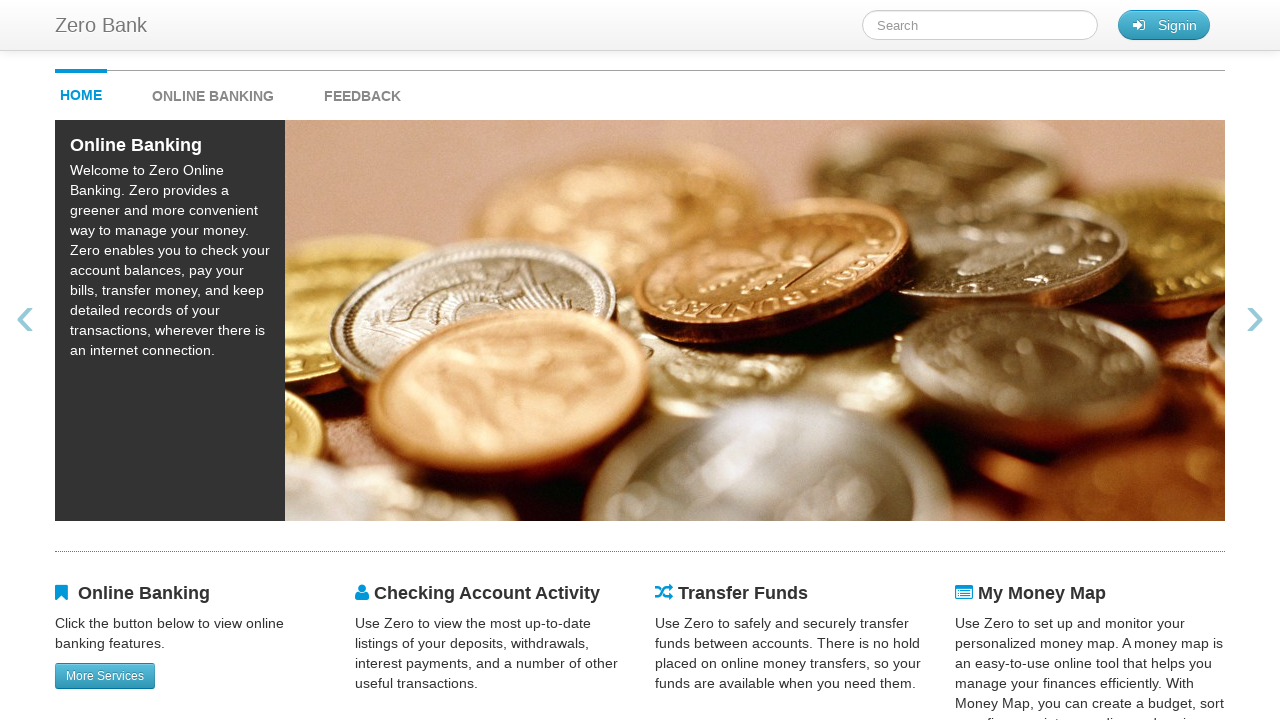

Filled search field with 'Alice' on #searchTerm
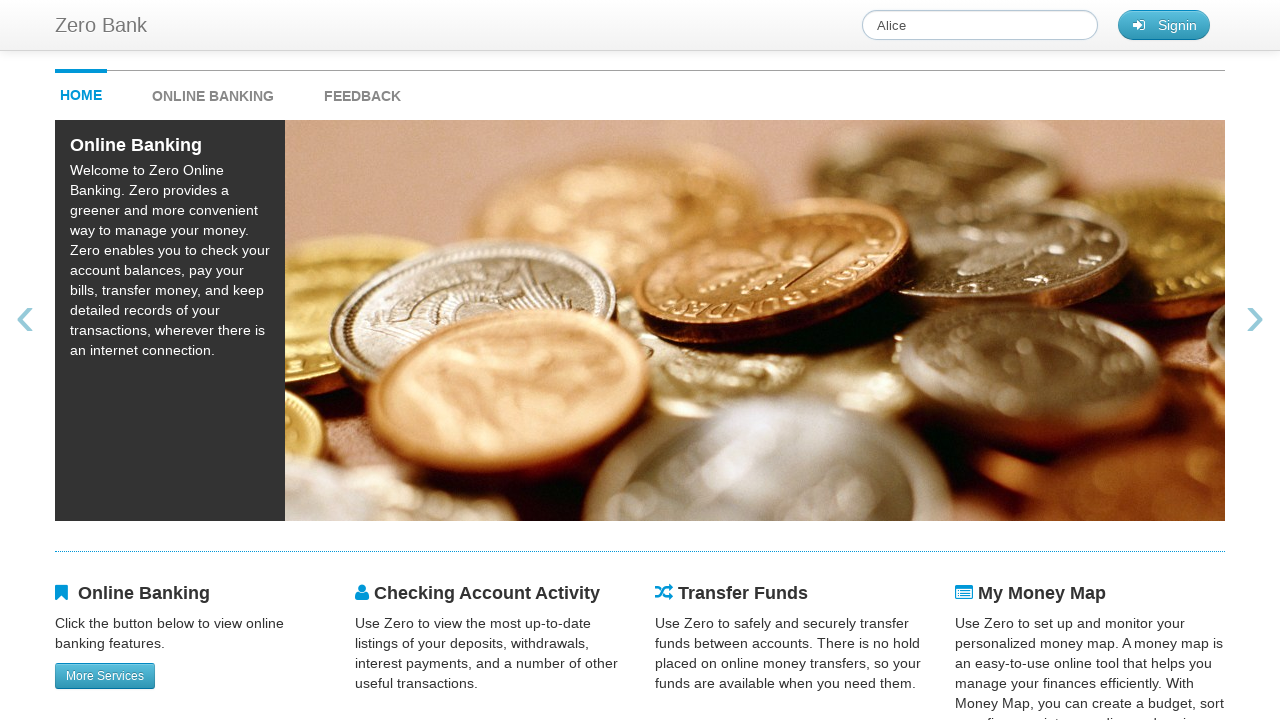

Waited 1000ms for results to load
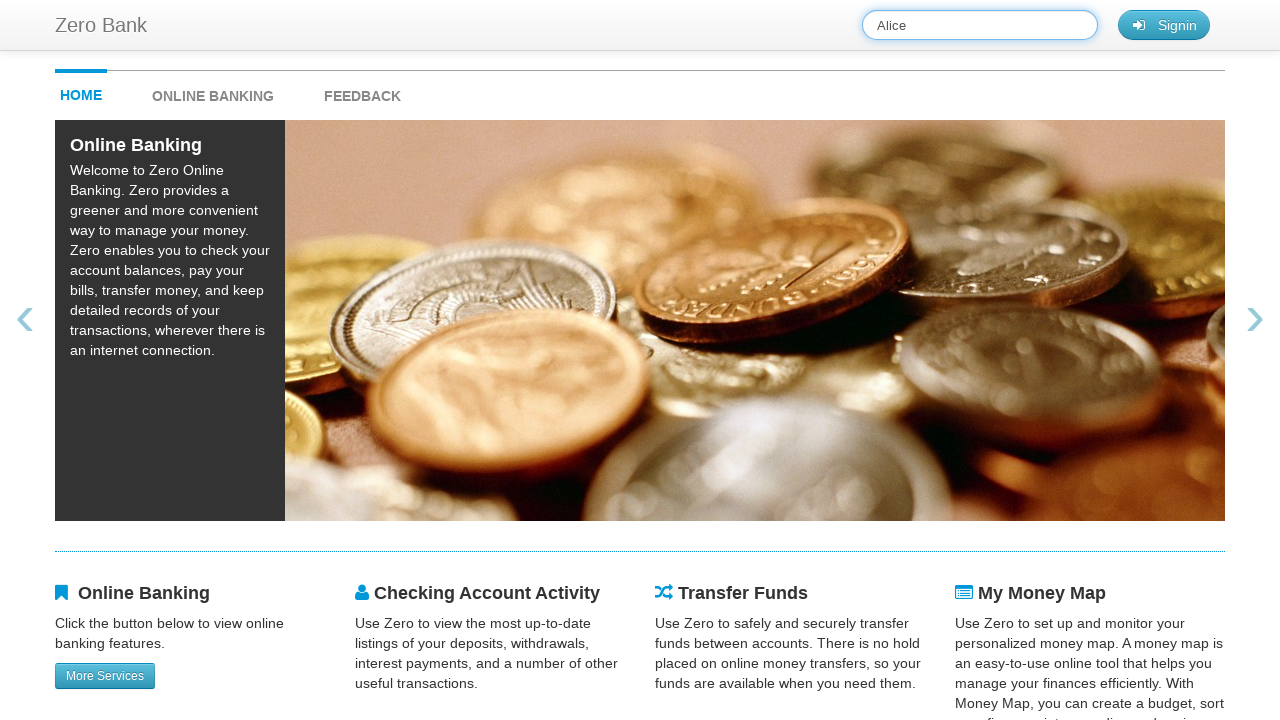

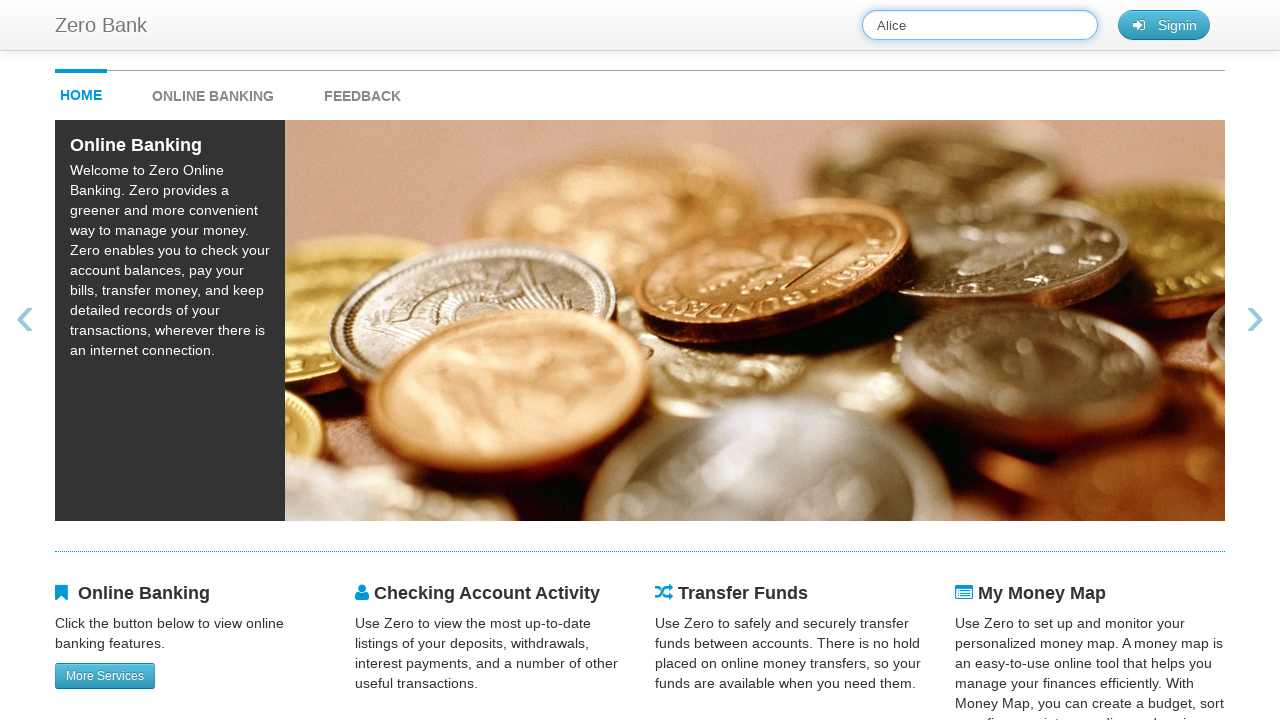